Tests the search functionality on Kurashiru recipe website by entering a food name, submitting the search, and clicking on a recipe result to view its details

Starting URL: https://www.kurashiru.com/

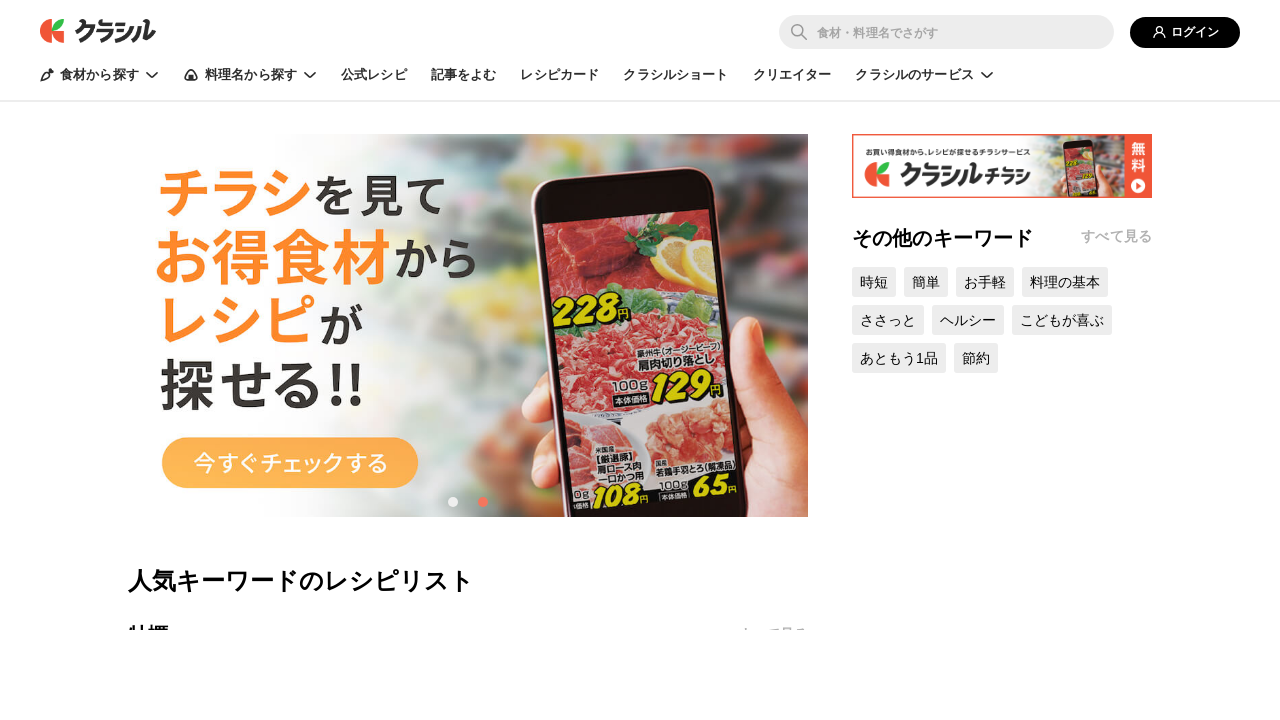

Filled search box with food name 'カレー' (curry) on #query
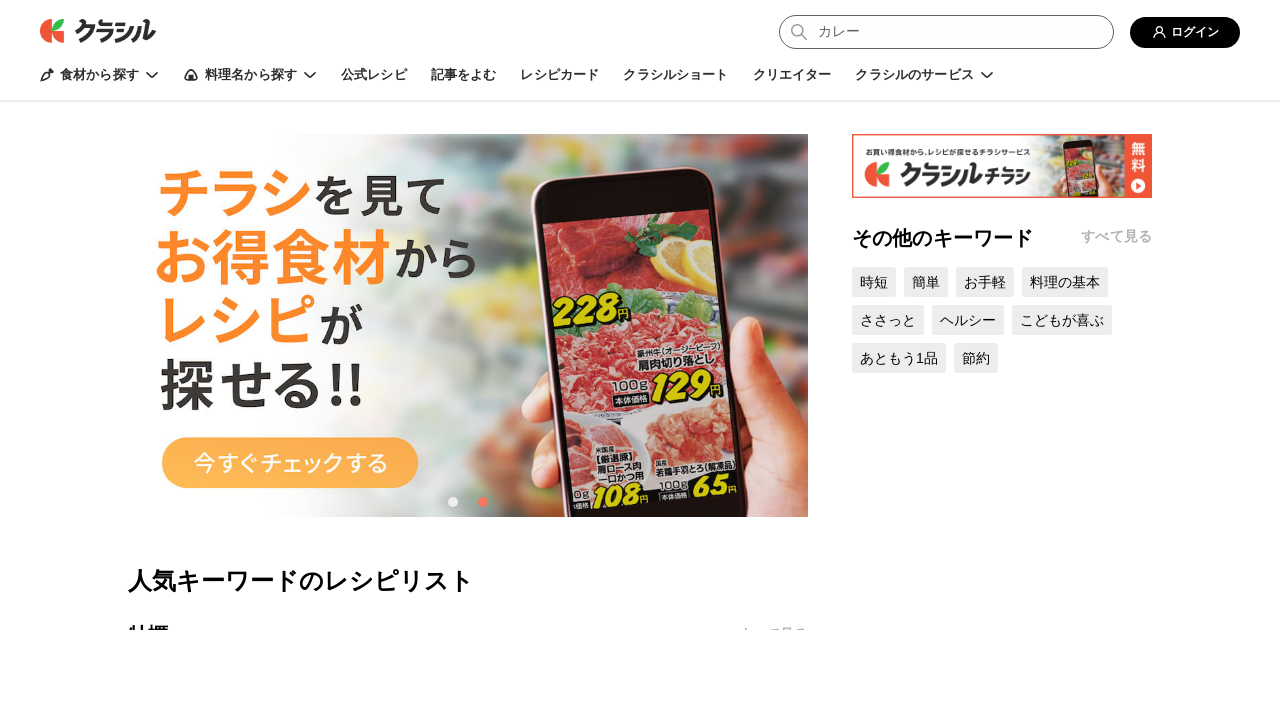

Pressed Enter to submit search query on #query
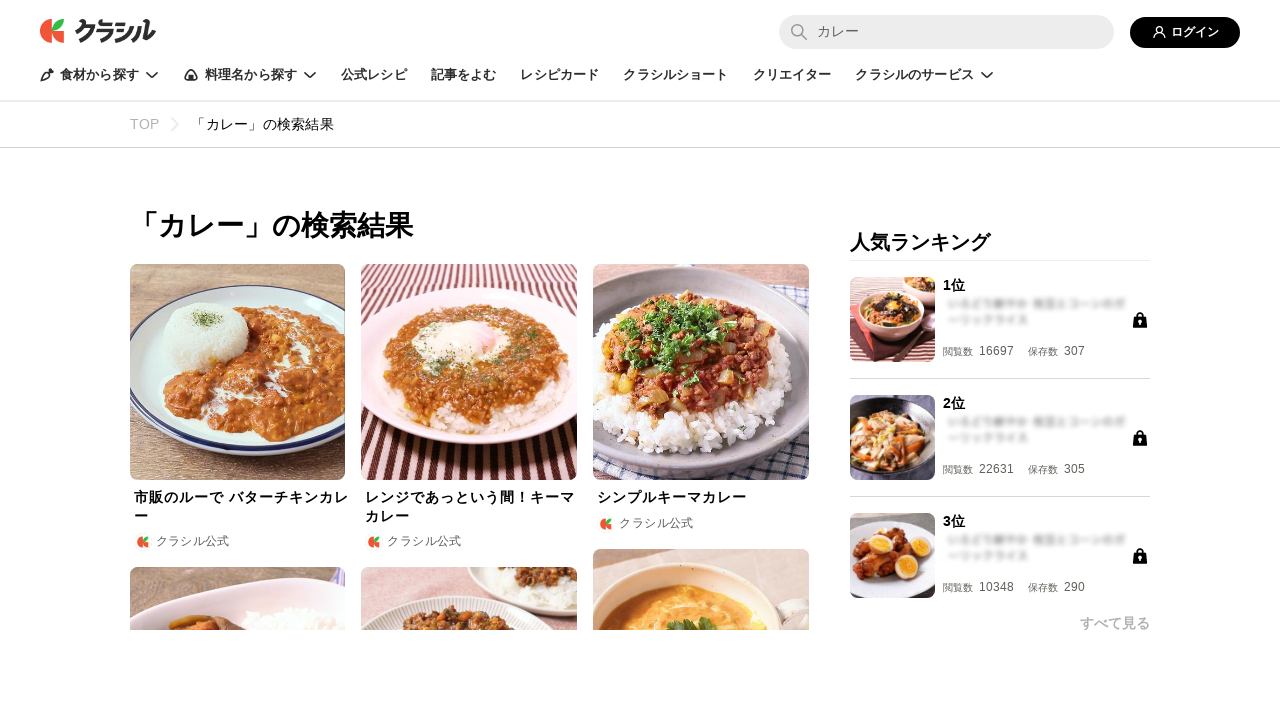

Search results loaded and recipe items are visible
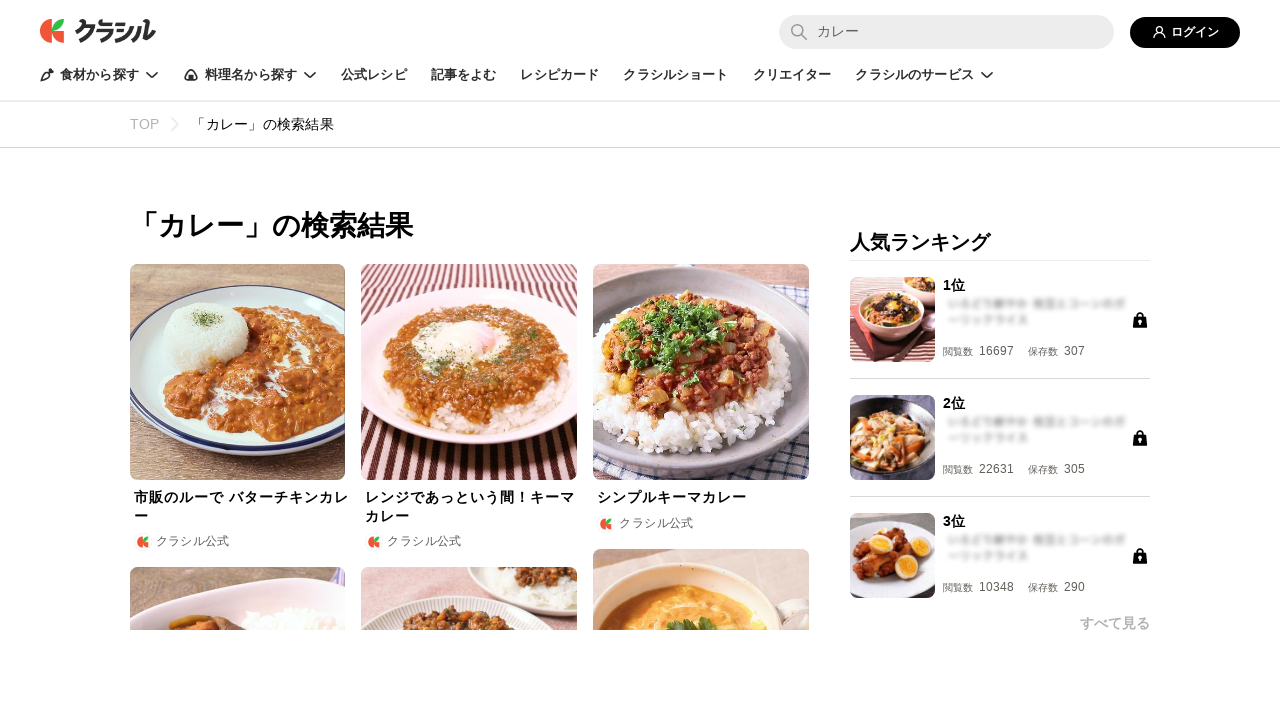

Clicked on the second recipe result to view details at (469, 408) on .dly-video-item-root >> nth=1
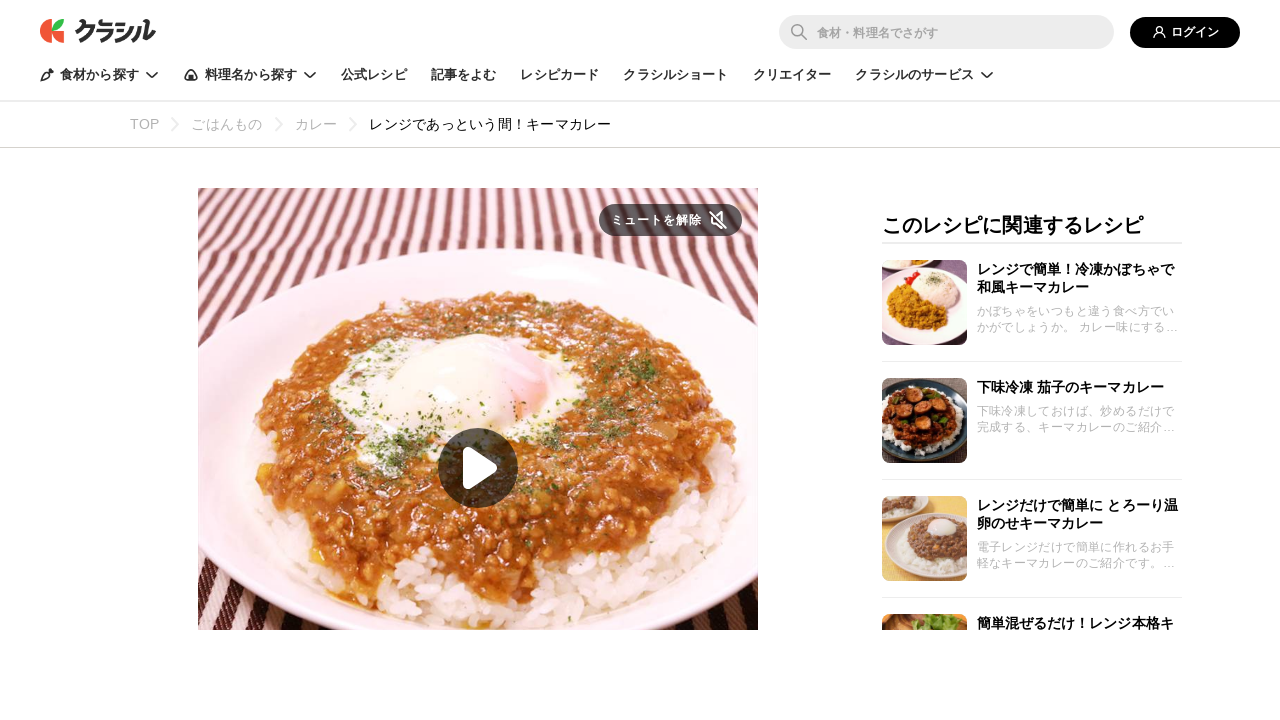

Recipe detail page loaded with ingredient list visible
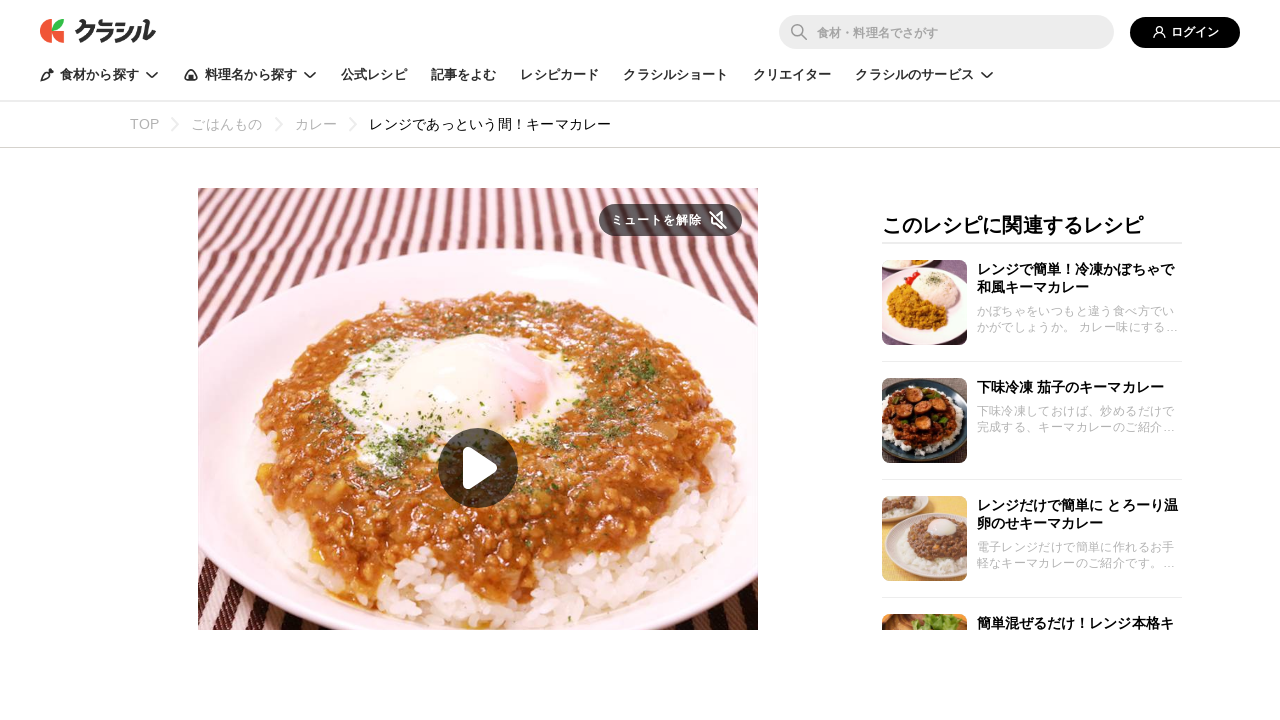

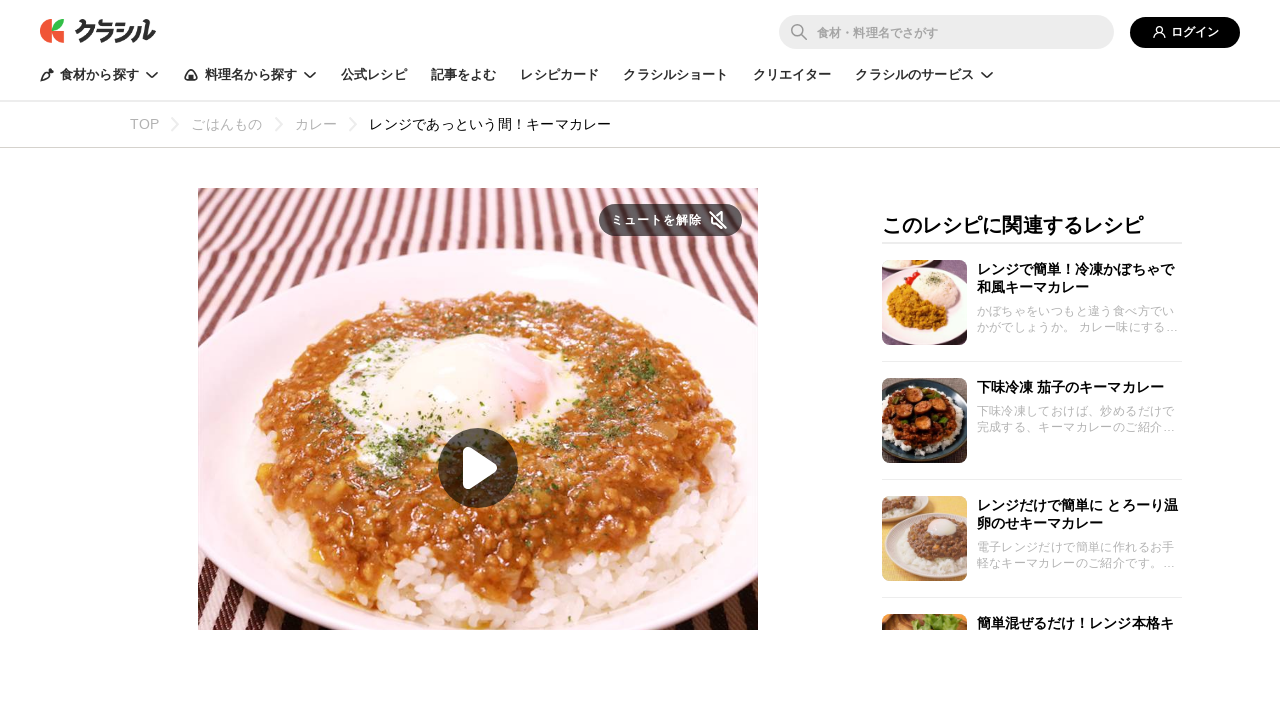